Tests dropdown handling by selecting a value from a dropdown menu using visible text

Starting URL: http://omayo.blogspot.com

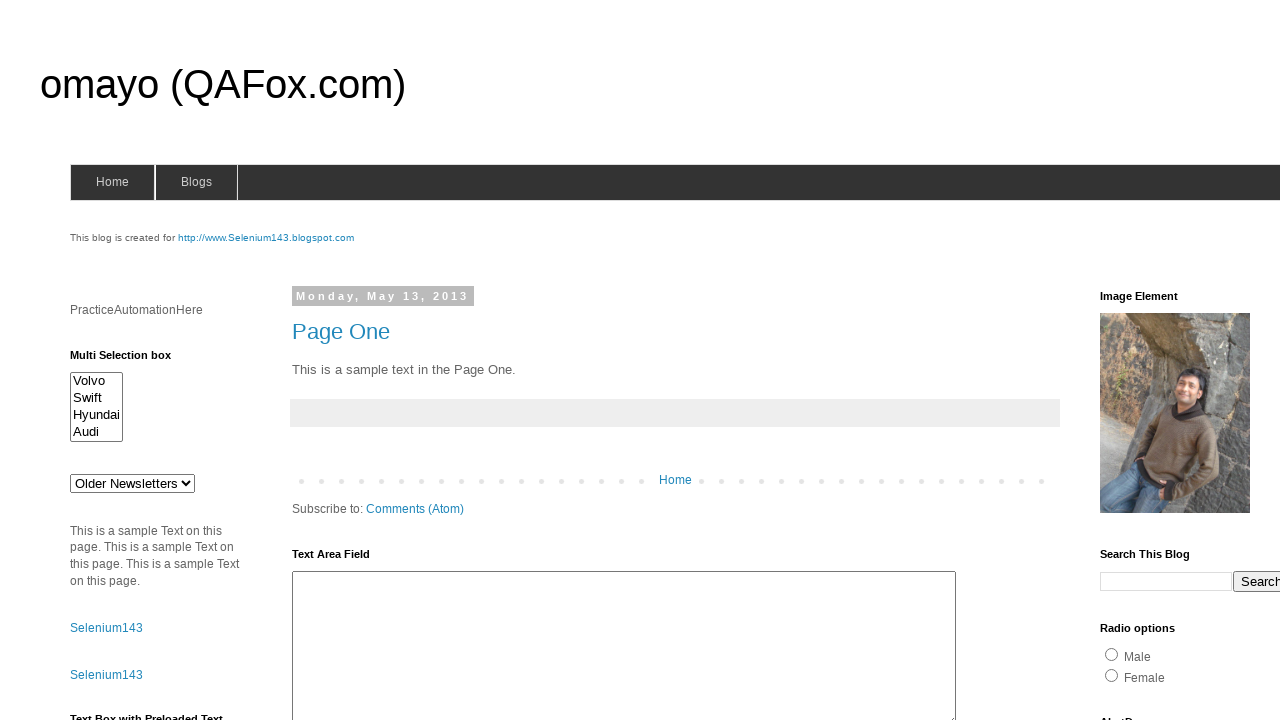

Selected 'doc 3' from dropdown menu on #drop1
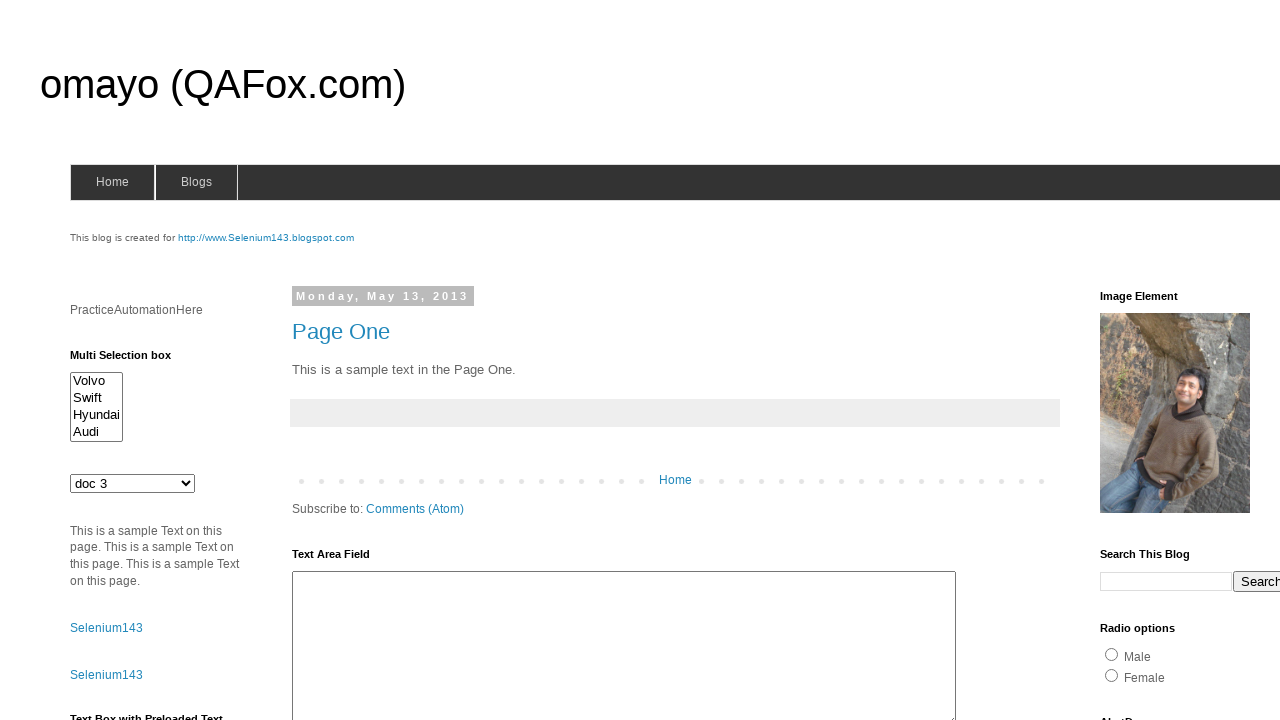

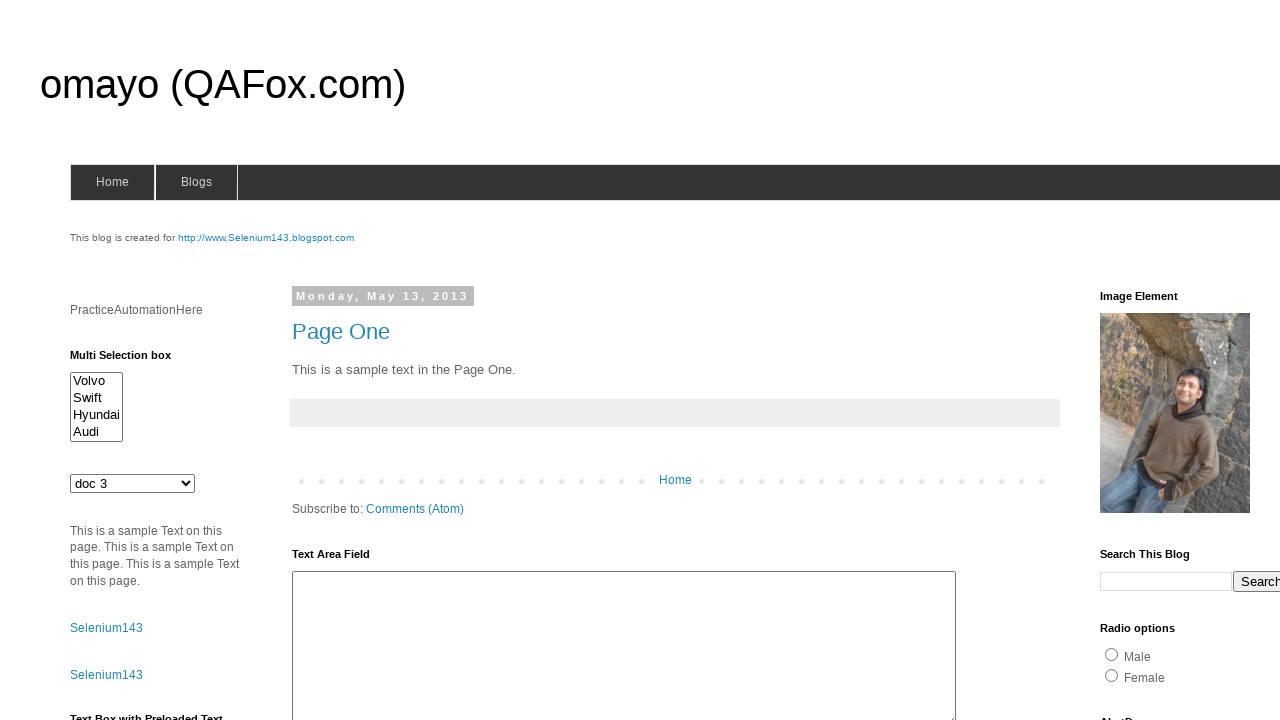